Tests the 99 Bottles of Beer website by navigating to the Browse Languages section and verifying that the expected table headers (Language, Author, Date, Comments, Rate) are present.

Starting URL: http://www.99-bottles-of-beer.net/

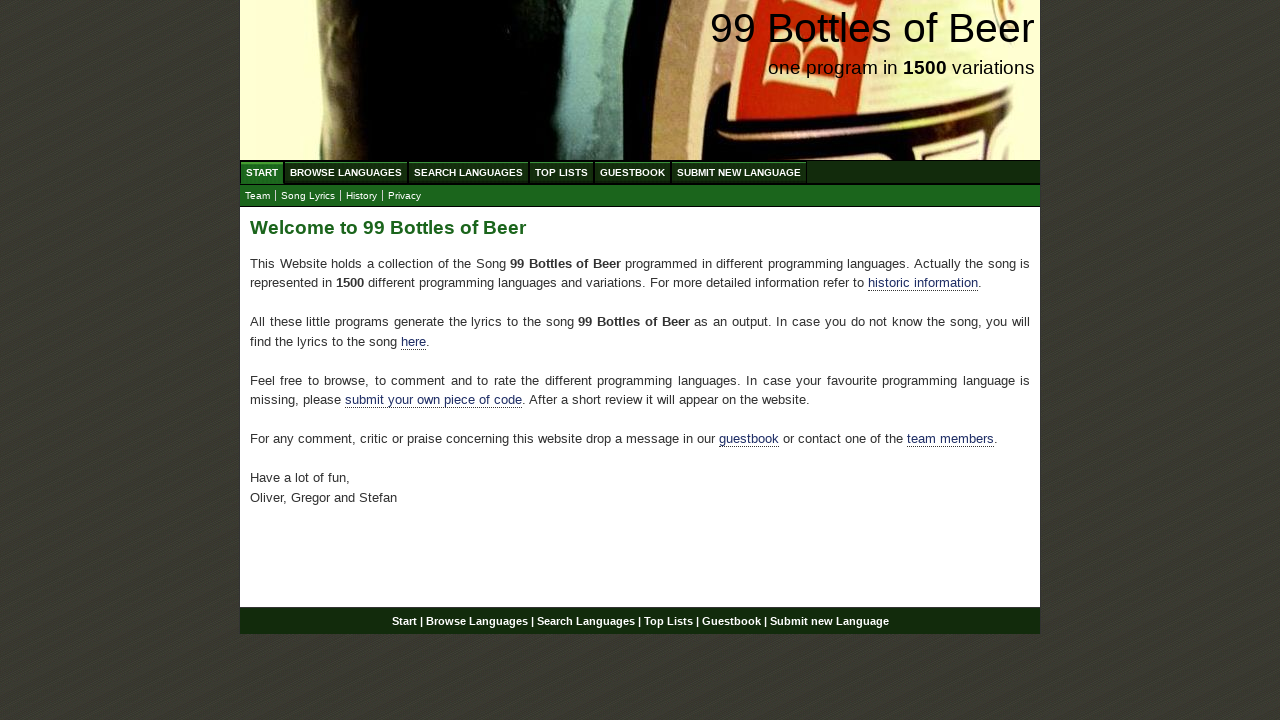

Clicked on Browse Languages menu link at (346, 172) on a:has-text('Browse Languages')
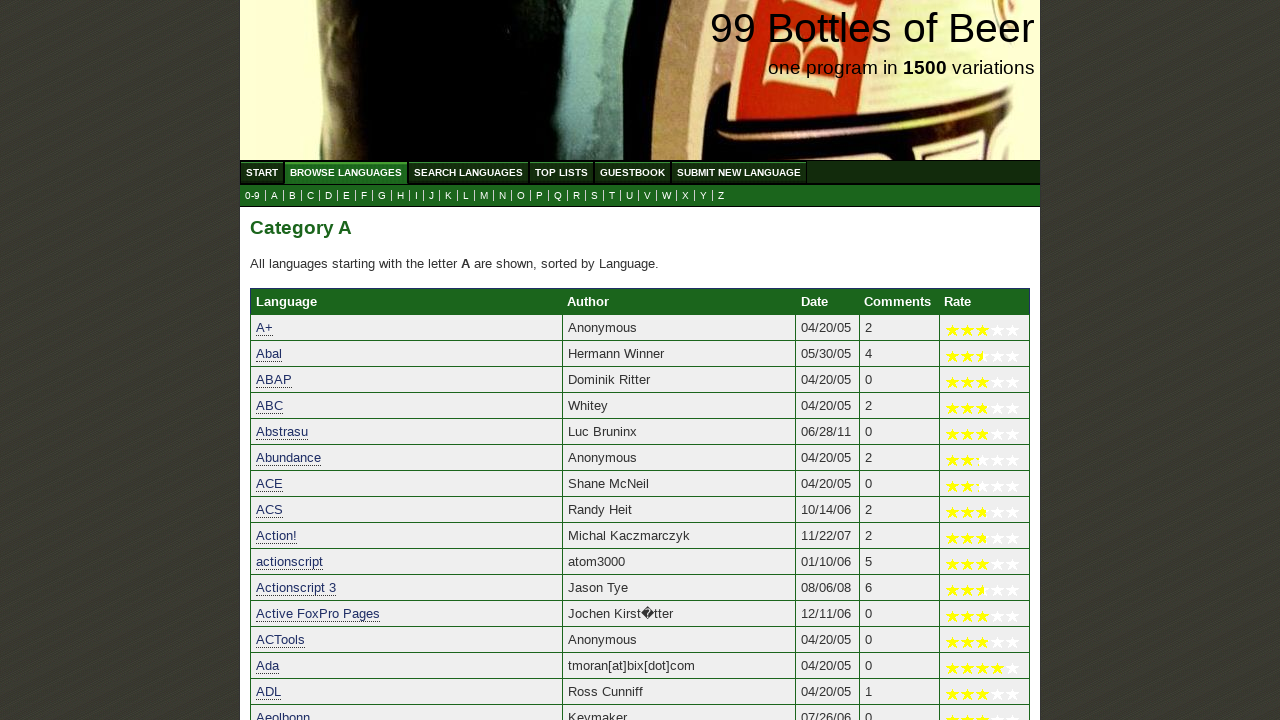

Table headers loaded and visible
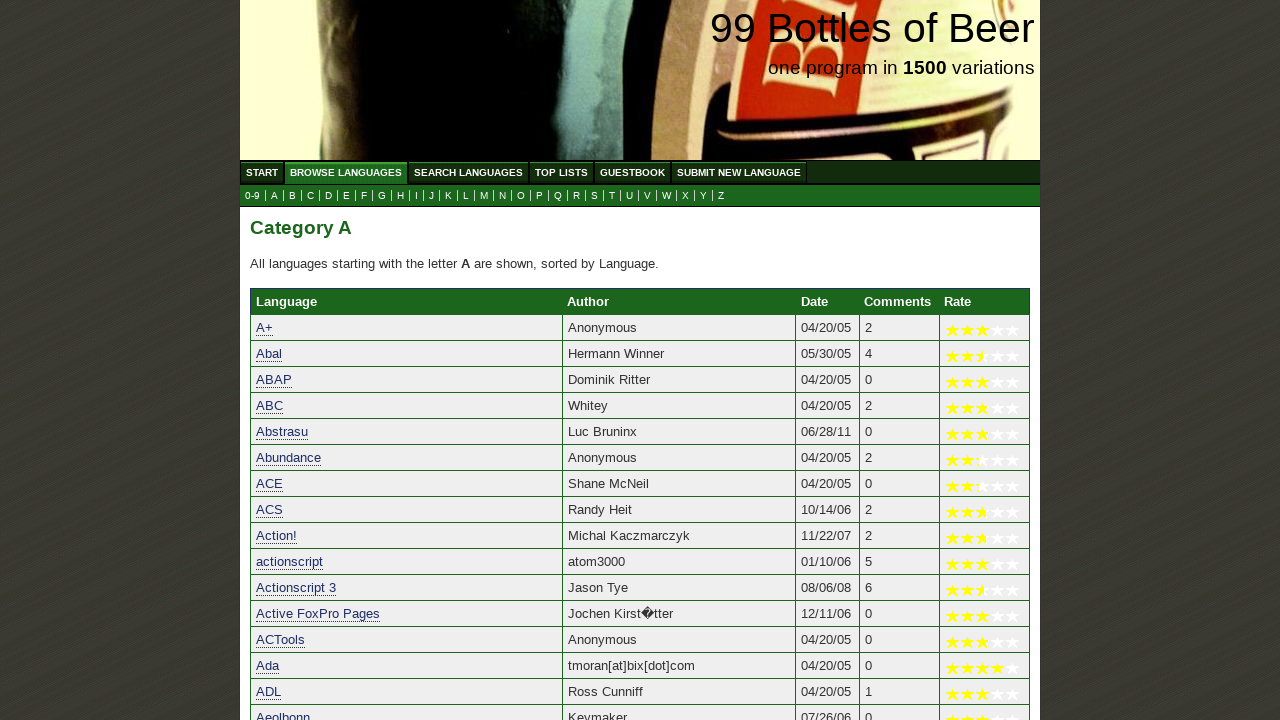

Retrieved all table headers from main section
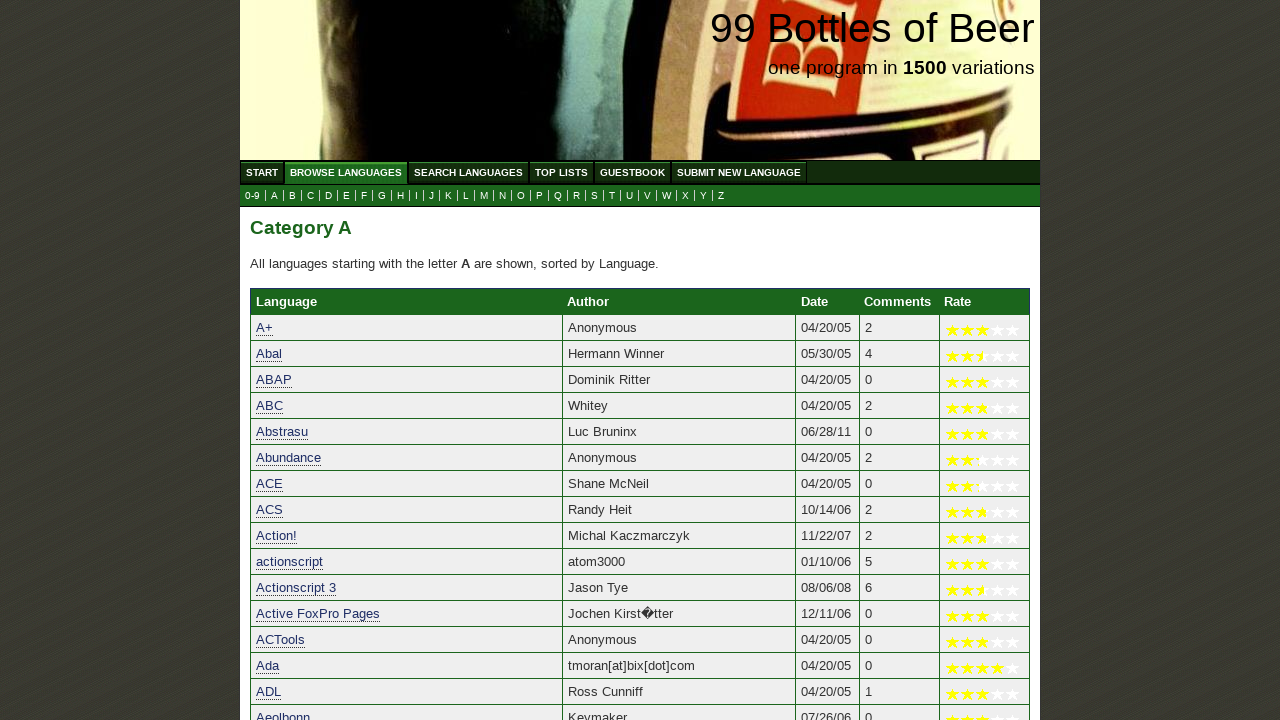

Verified table headers match expected result: 'Language Author Date Comments Rate'
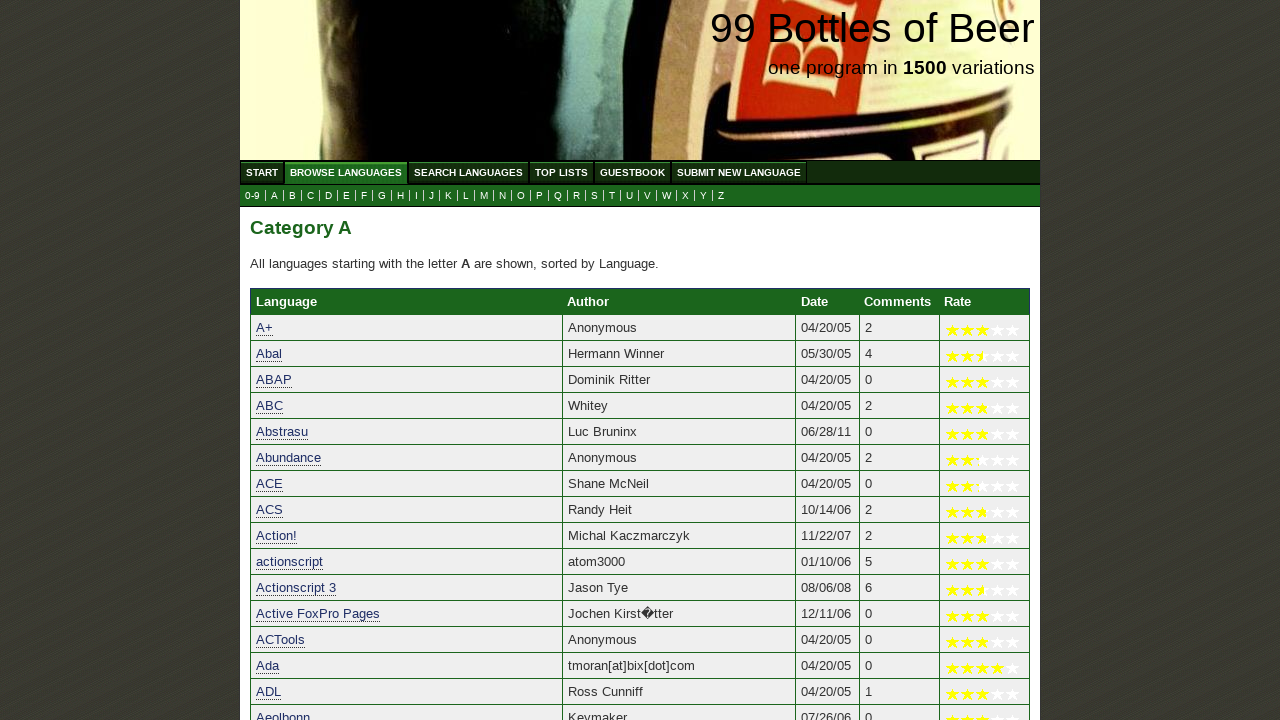

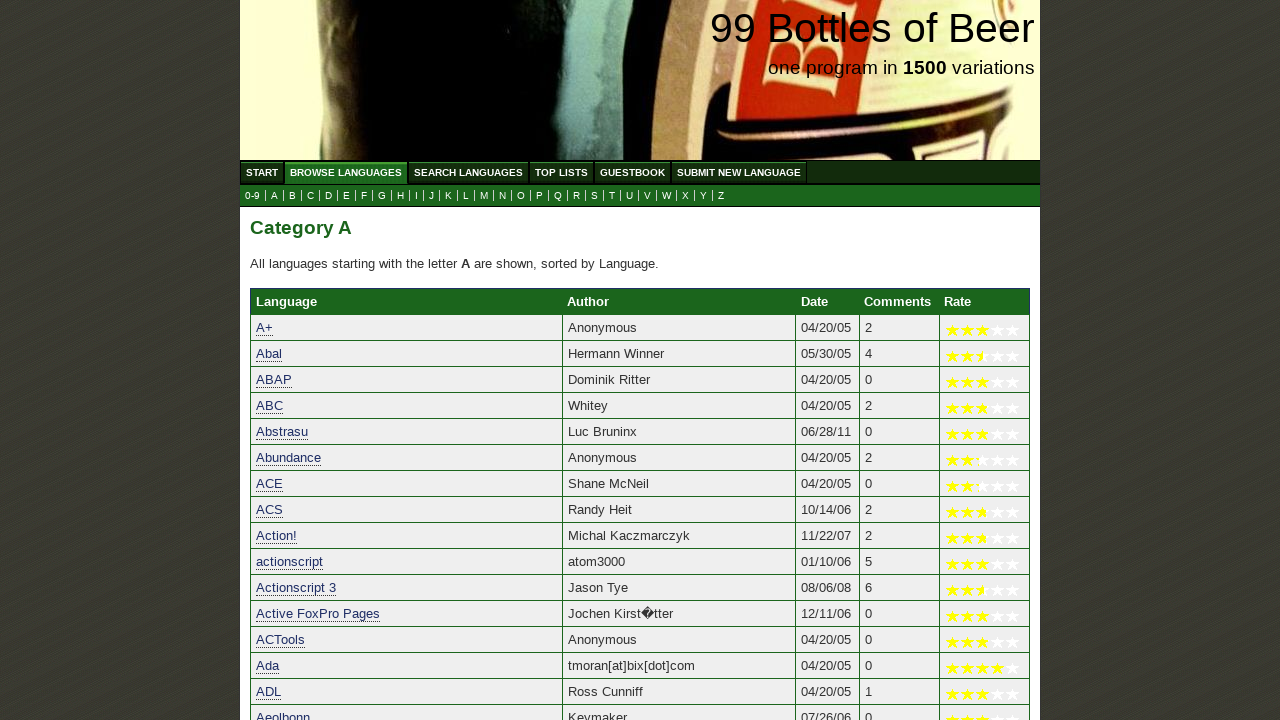